Tests the web table search/filter functionality by entering "Rice" in the search field and verifying that all displayed results contain the search term.

Starting URL: https://rahulshettyacademy.com/seleniumPractise/#/offers

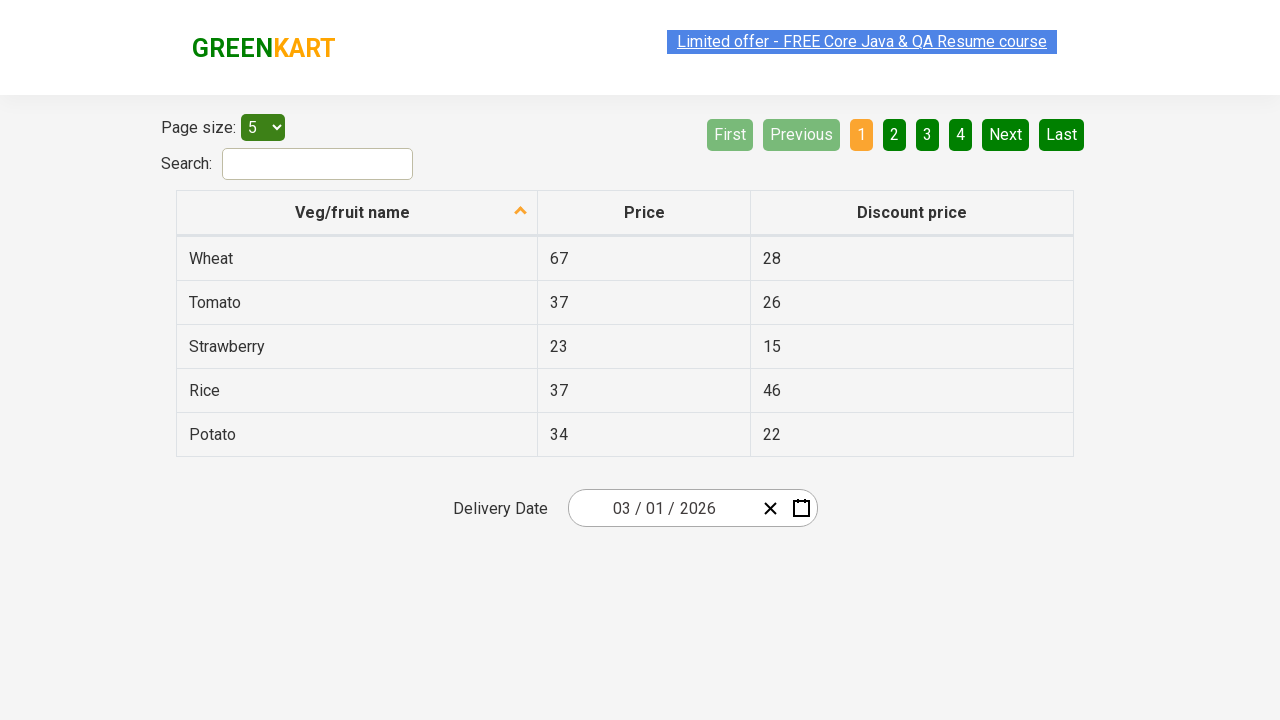

Filled search field with 'Rice' on #search-field
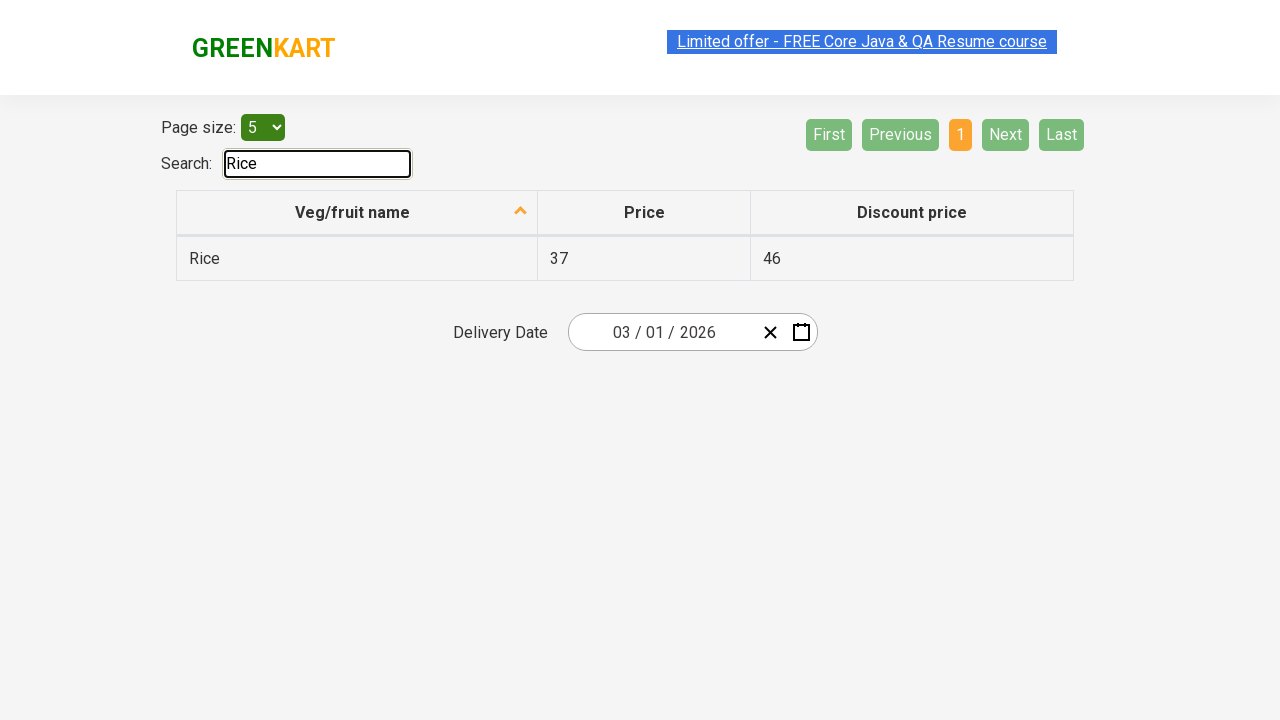

Waited 500ms for table to filter
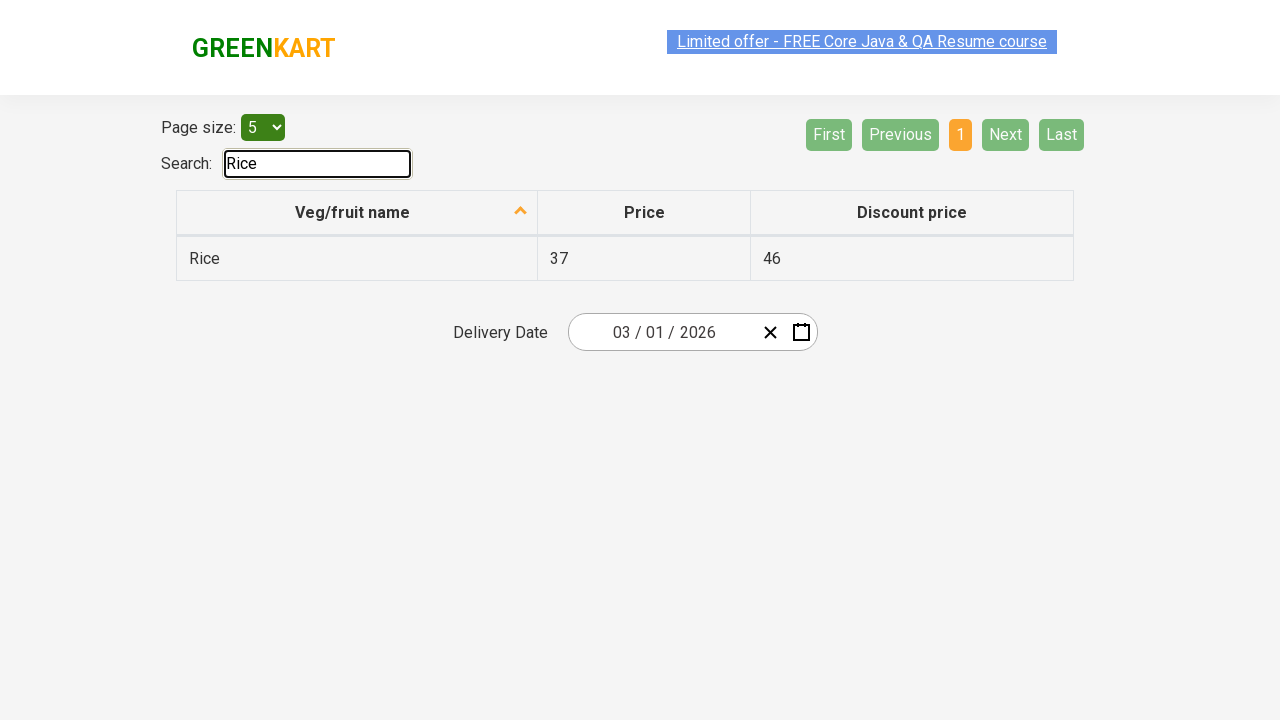

Table rows loaded after filtering
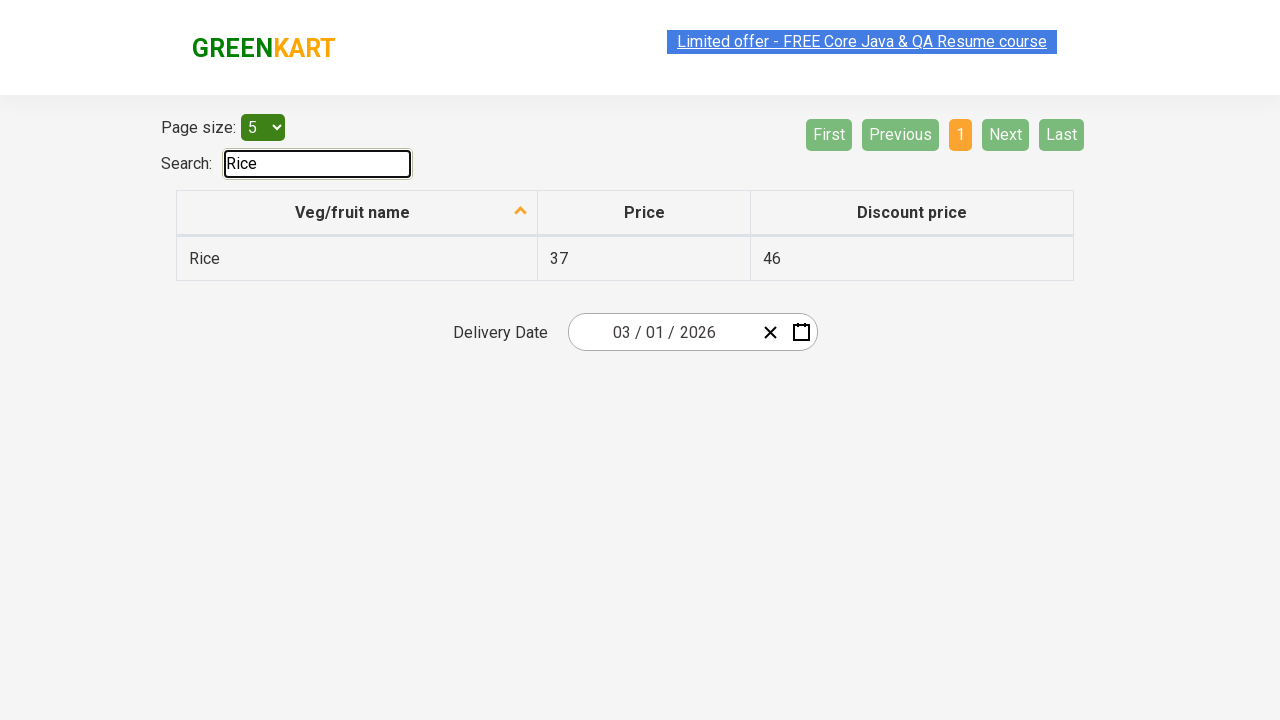

Retrieved 1 vegetable results from first column
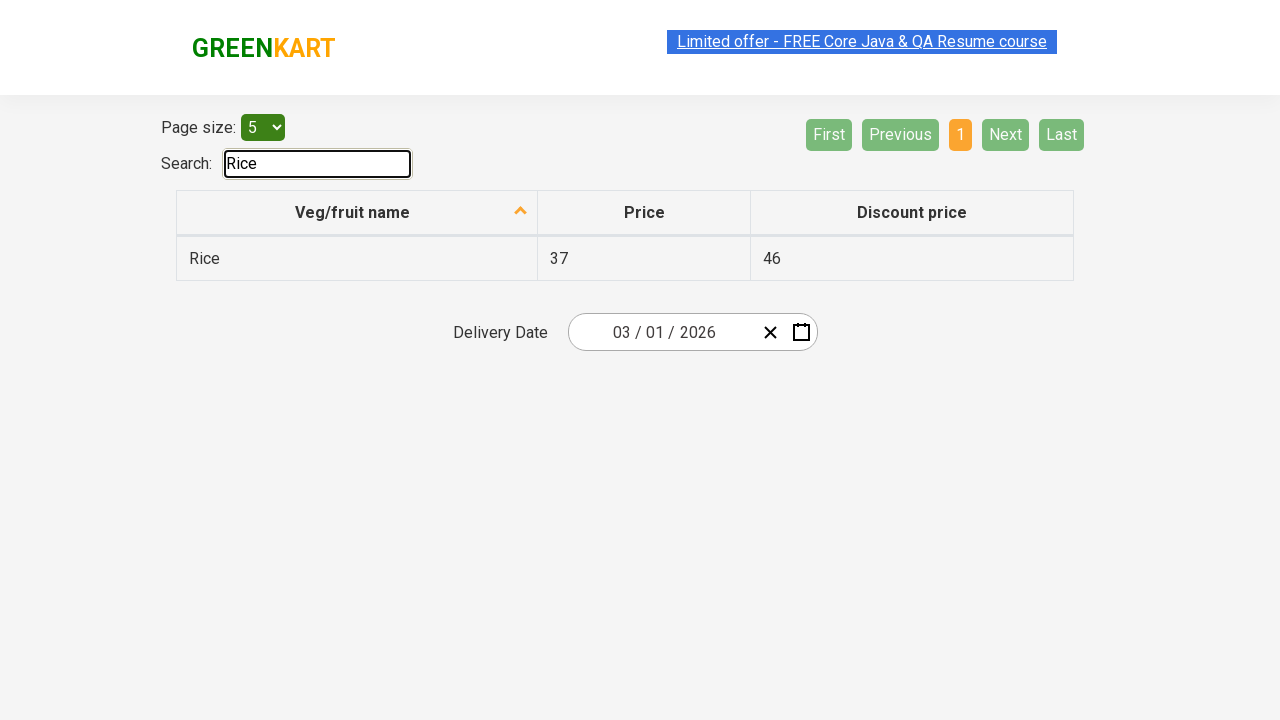

Verified result contains 'Rice': Rice
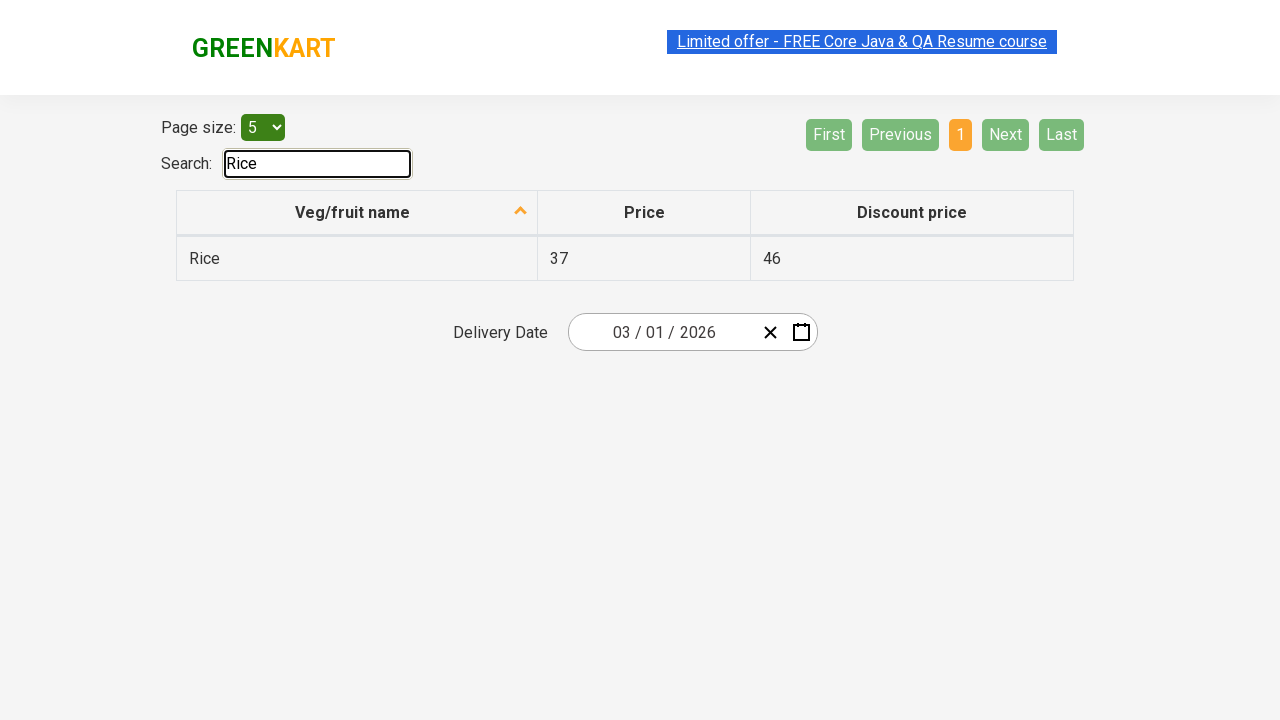

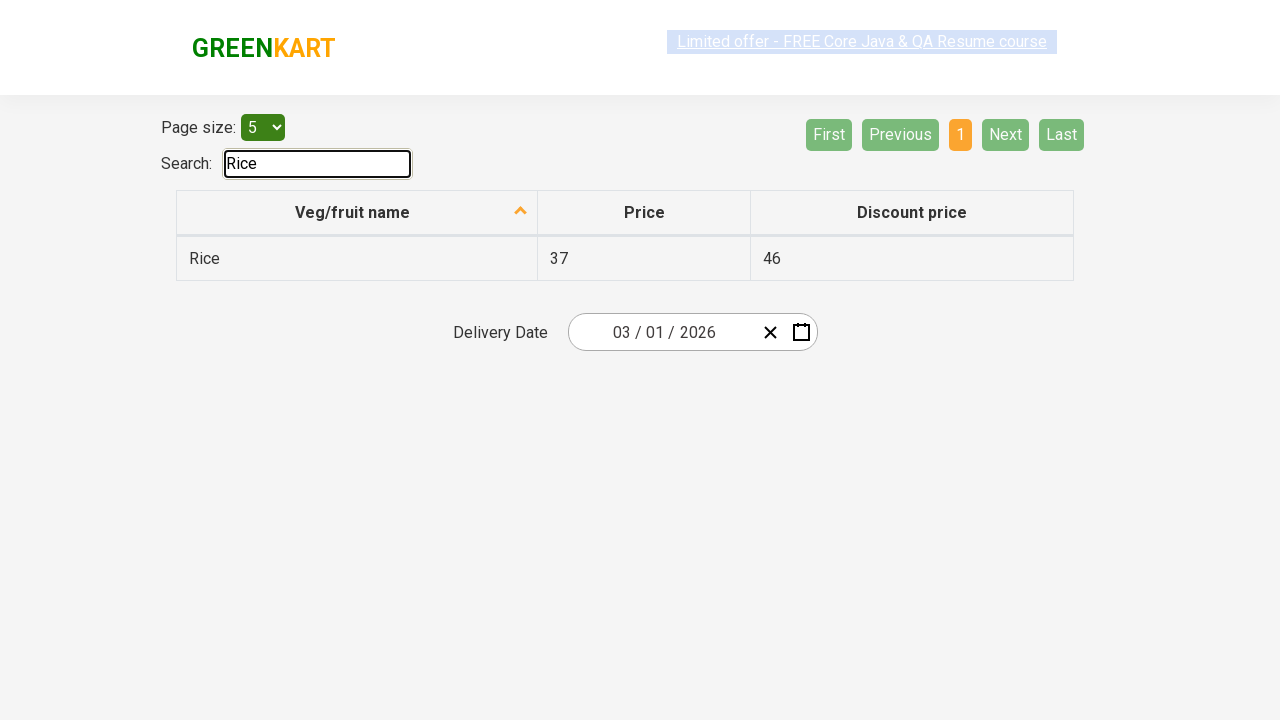